Tests JavaScript prompt dialog handling by clicking a button to trigger a JS prompt, entering text into the prompt, and dismissing it with cancel.

Starting URL: https://the-internet.herokuapp.com/javascript_alerts

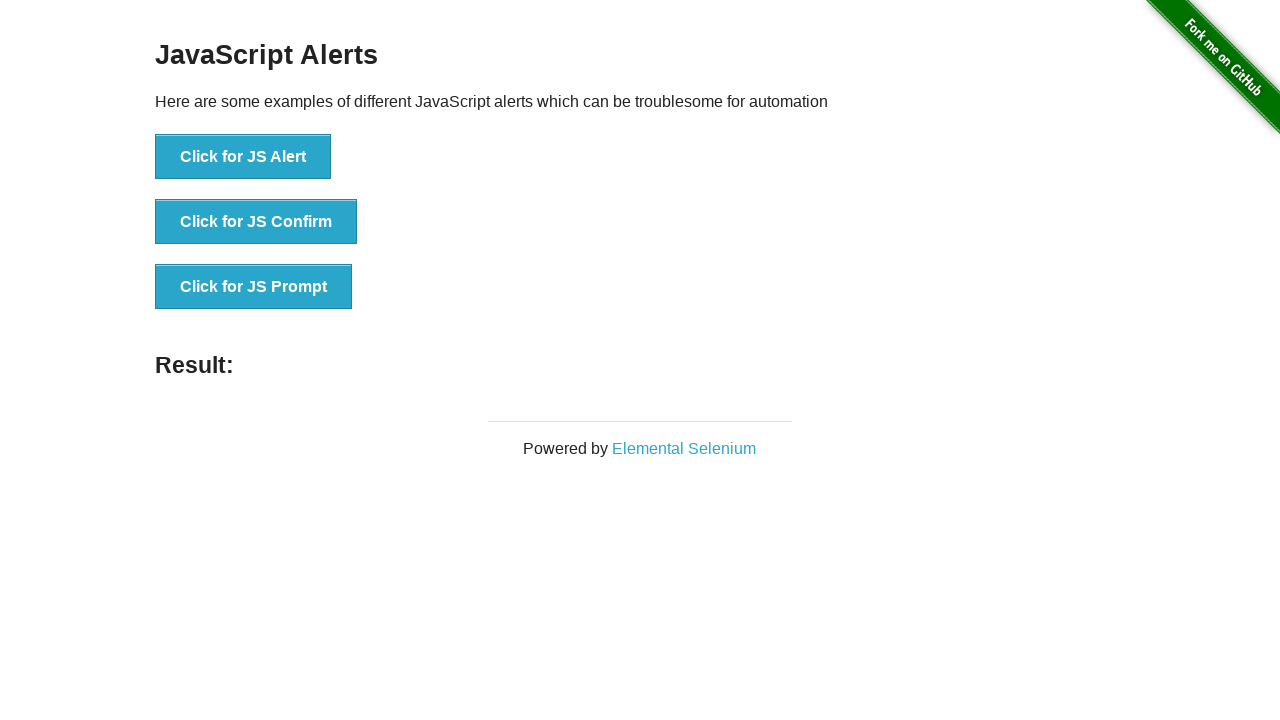

Clicked 'Click for JS Prompt' button to trigger JavaScript prompt dialog at (254, 287) on xpath=//button[normalize-space()='Click for JS Prompt']
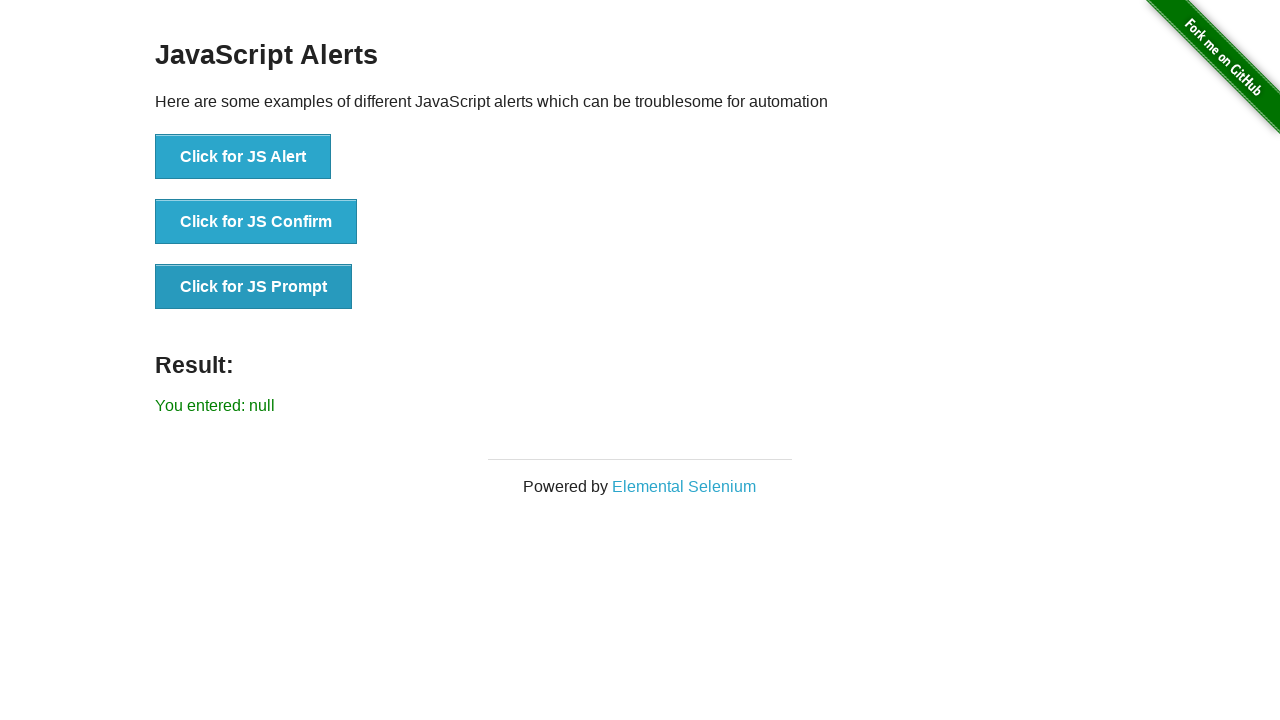

Set up dialog handler to dismiss JavaScript prompts
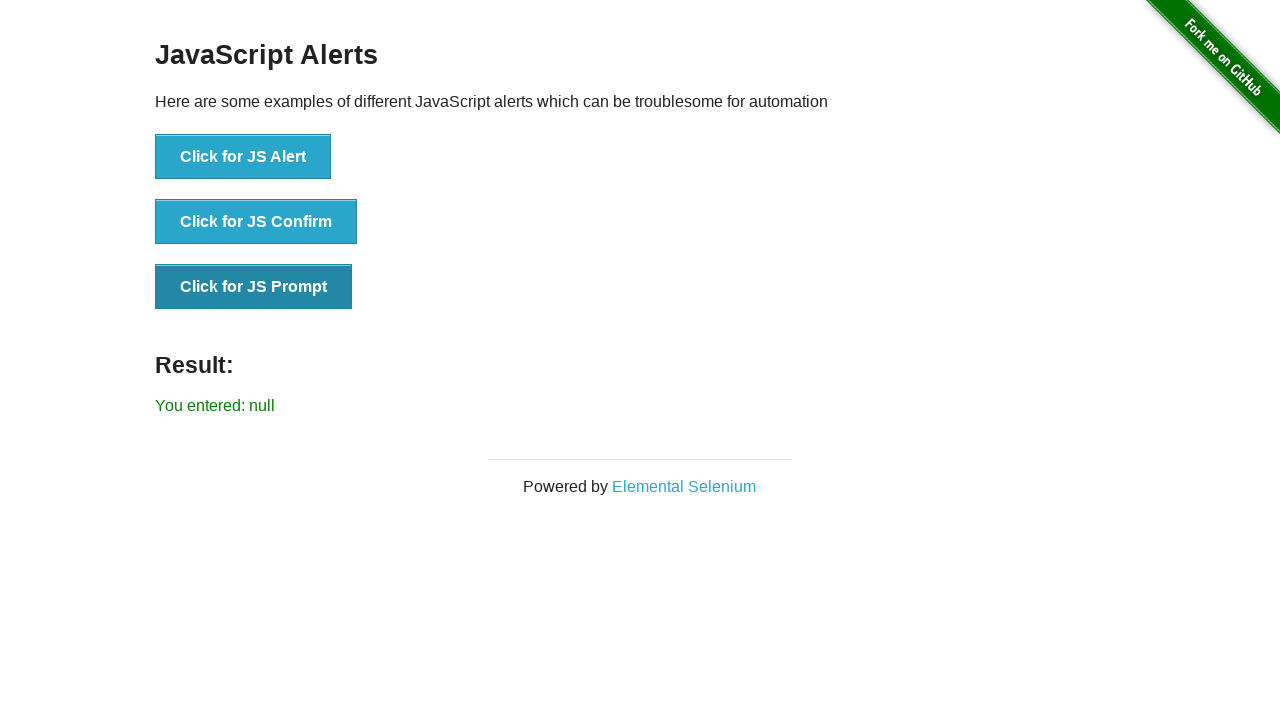

Clicked 'Click for JS Prompt' button again to trigger prompt dialog at (254, 287) on xpath=//button[normalize-space()='Click for JS Prompt']
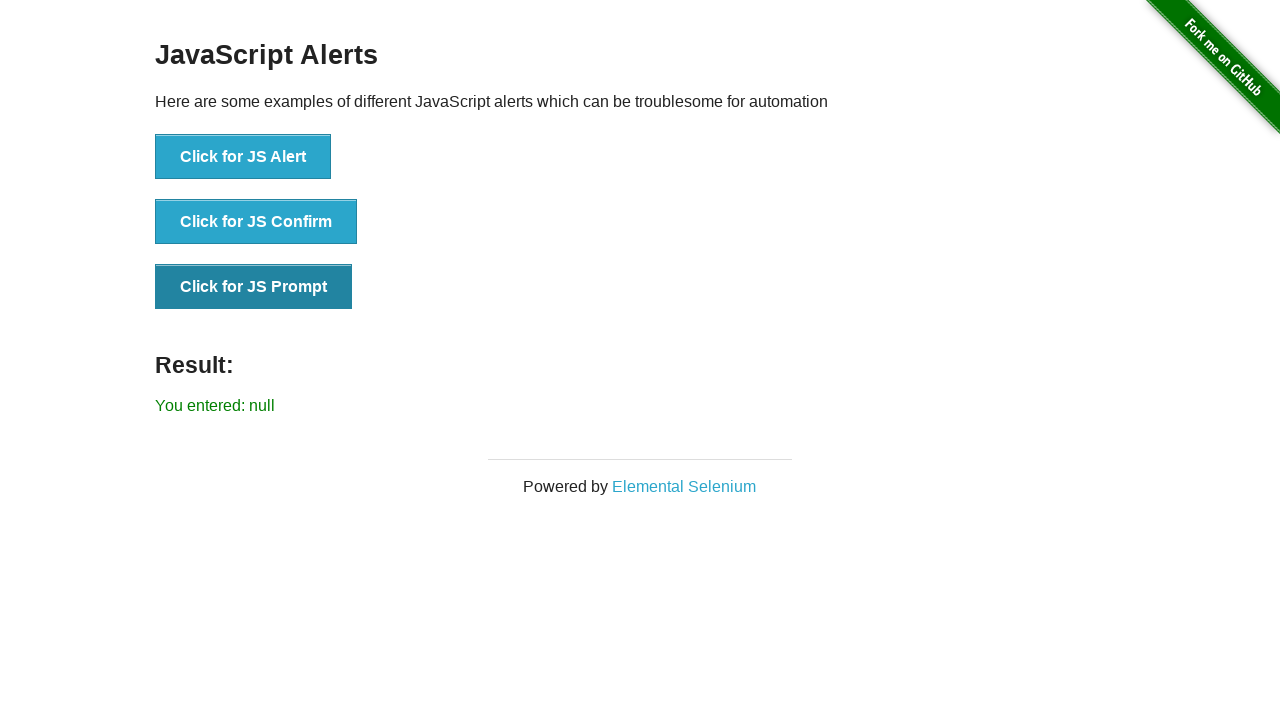

Waited for result element to appear after dismissing prompt
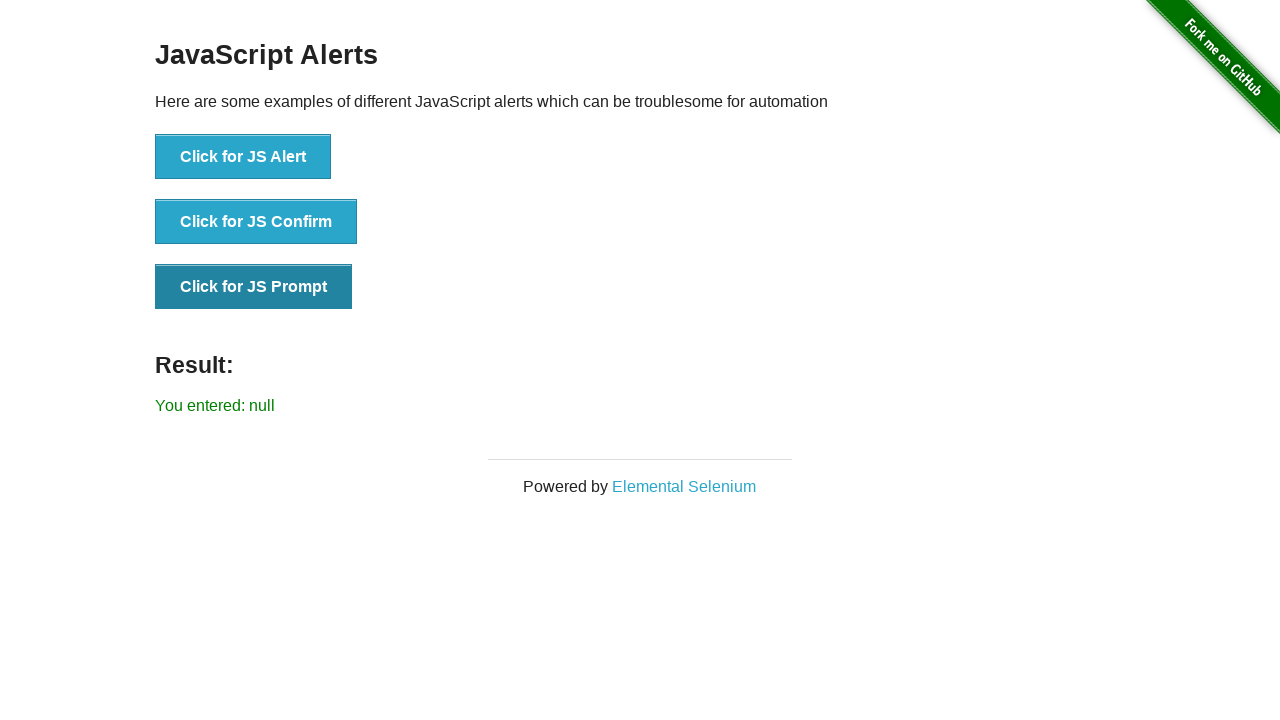

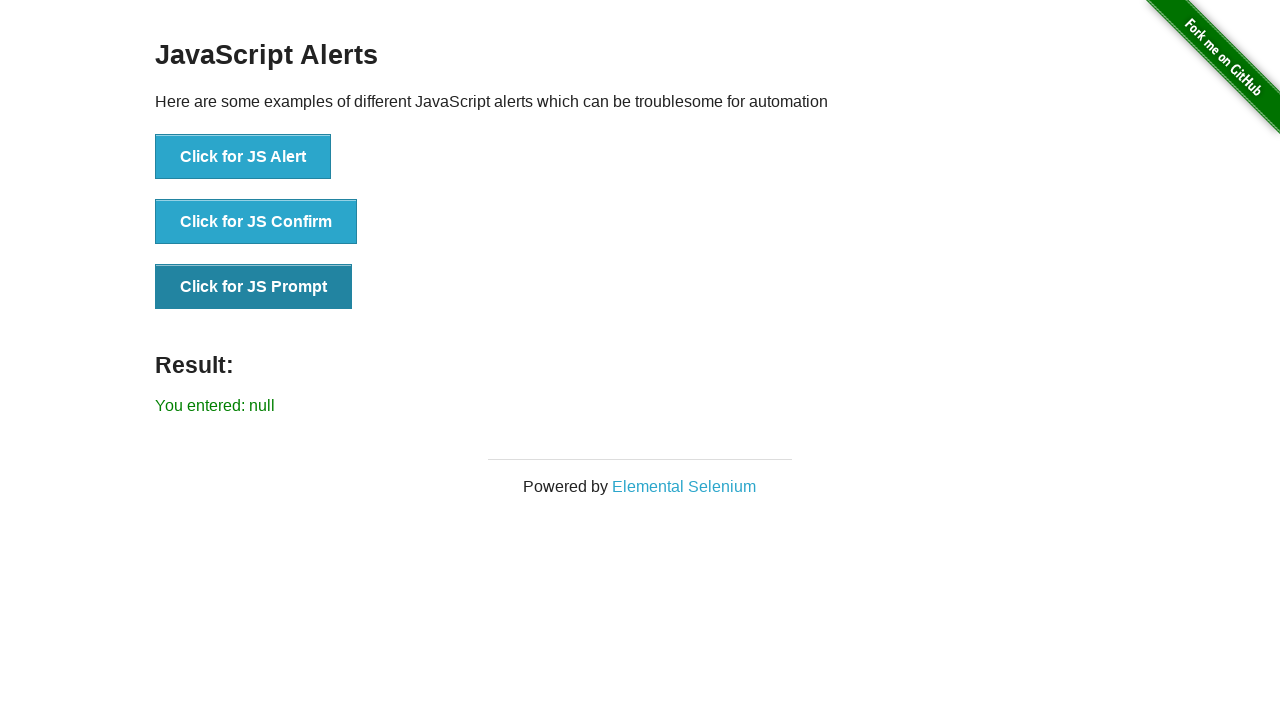